Tests that the complete all checkbox updates state when individual items are completed or cleared

Starting URL: https://demo.playwright.dev/todomvc

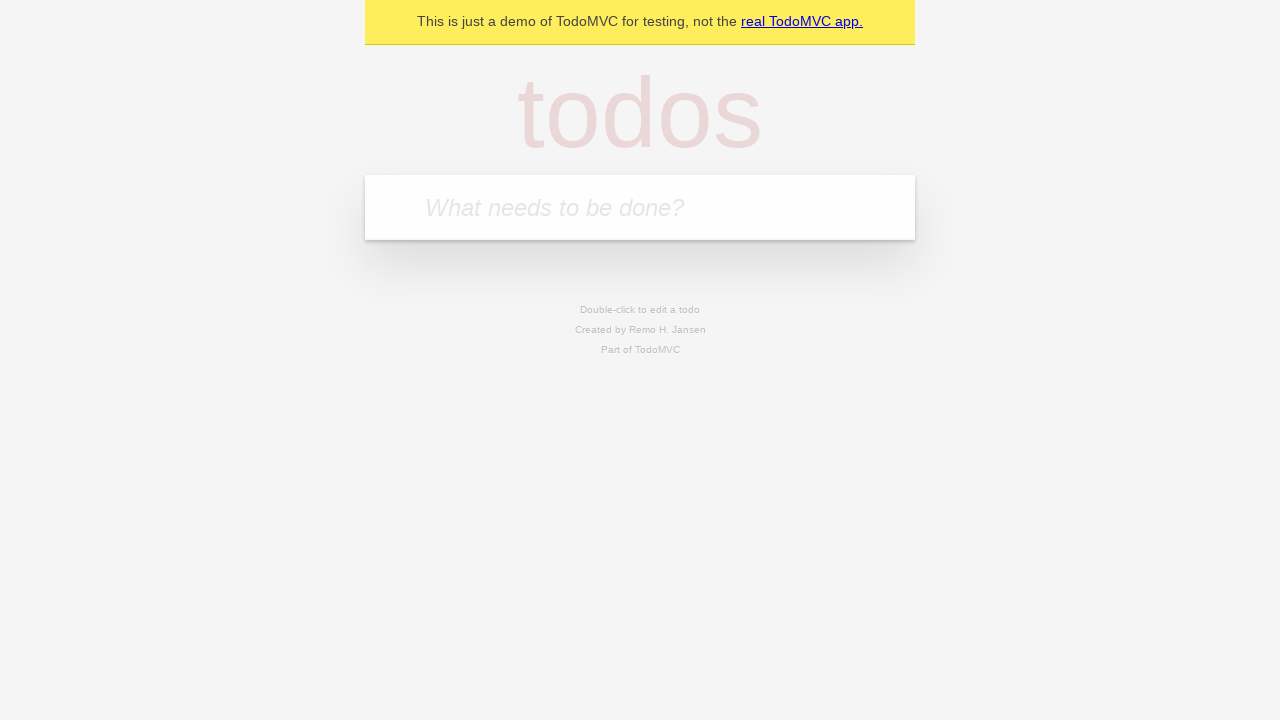

Filled todo input with 'buy some cheese' on internal:attr=[placeholder="What needs to be done?"i]
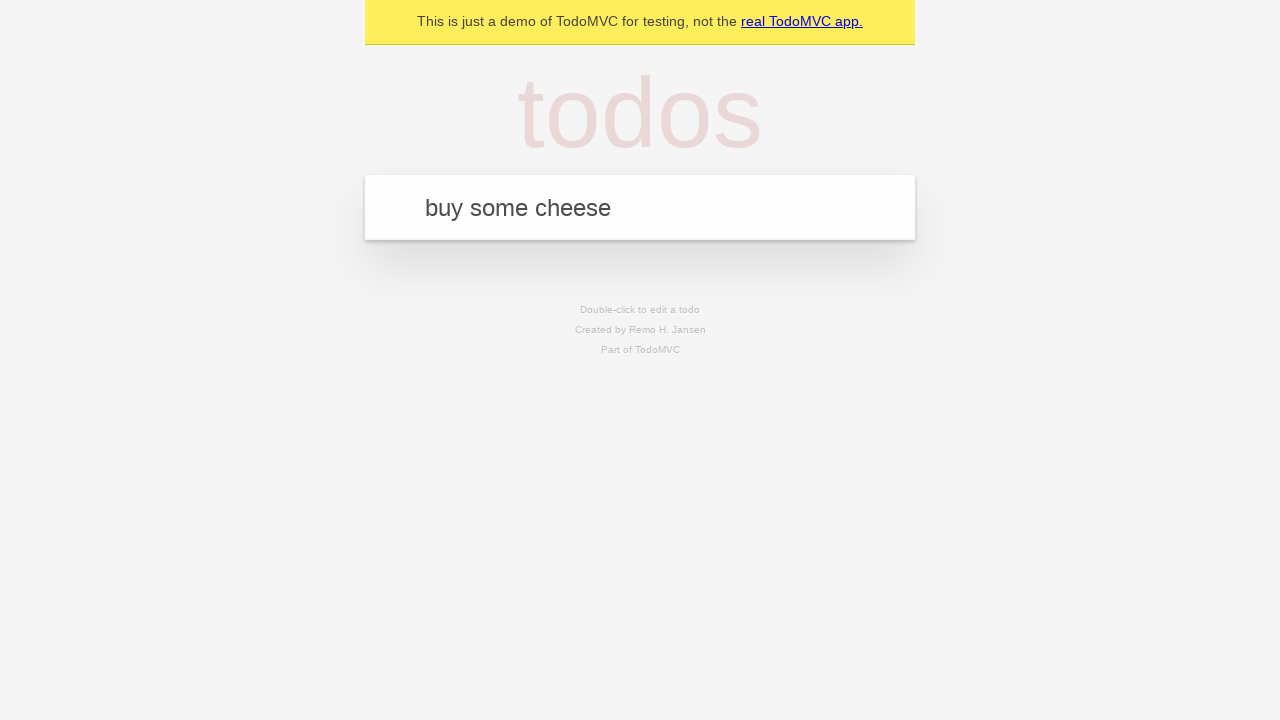

Pressed Enter to create first todo on internal:attr=[placeholder="What needs to be done?"i]
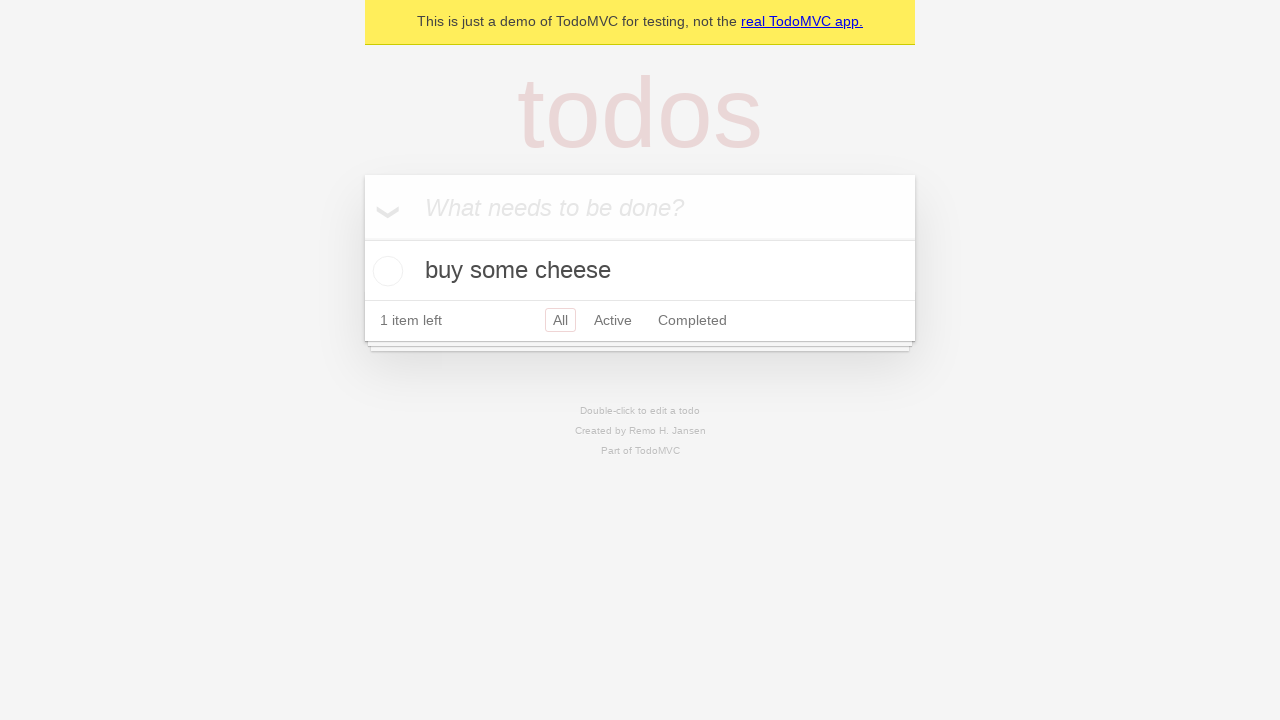

Filled todo input with 'feed the cat' on internal:attr=[placeholder="What needs to be done?"i]
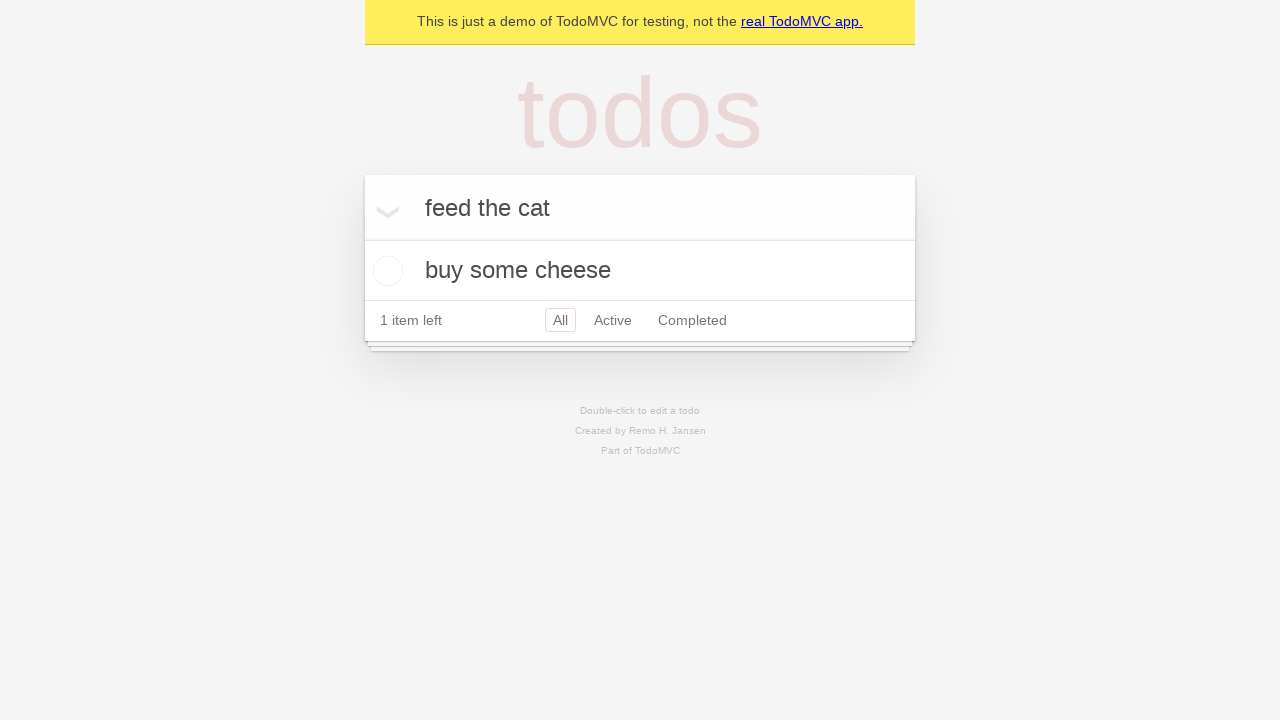

Pressed Enter to create second todo on internal:attr=[placeholder="What needs to be done?"i]
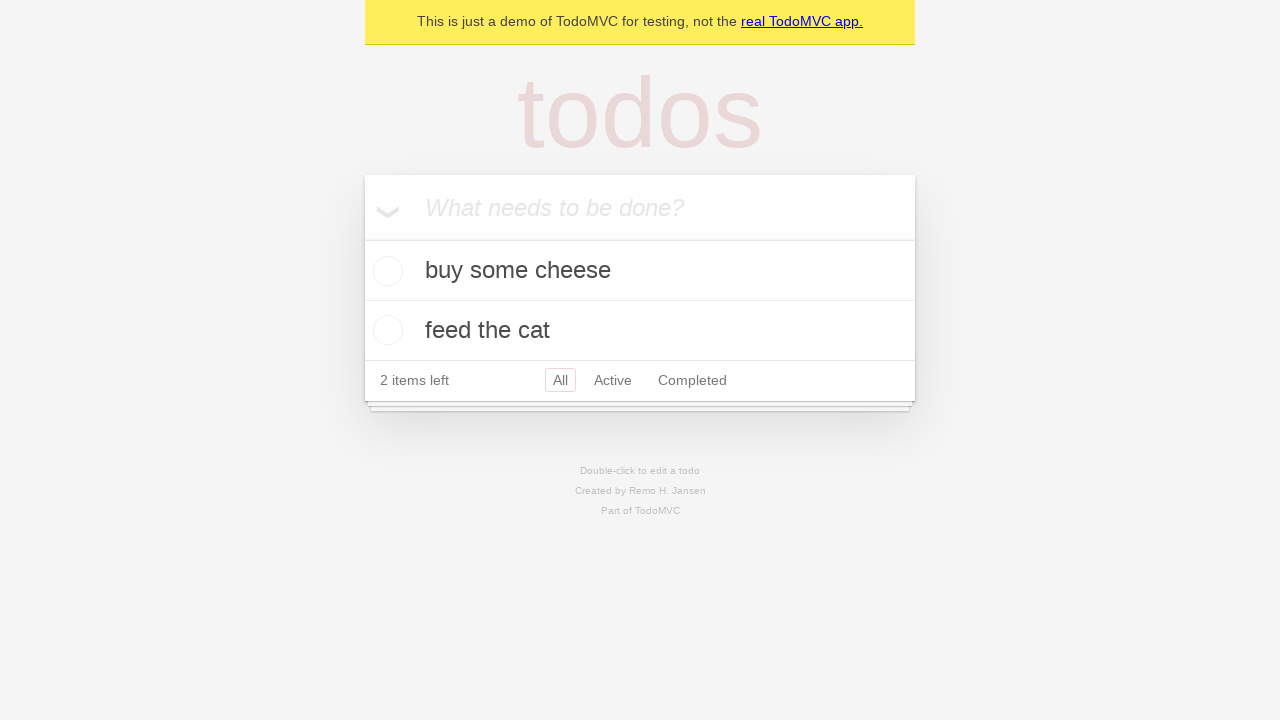

Filled todo input with 'book a doctors appointment' on internal:attr=[placeholder="What needs to be done?"i]
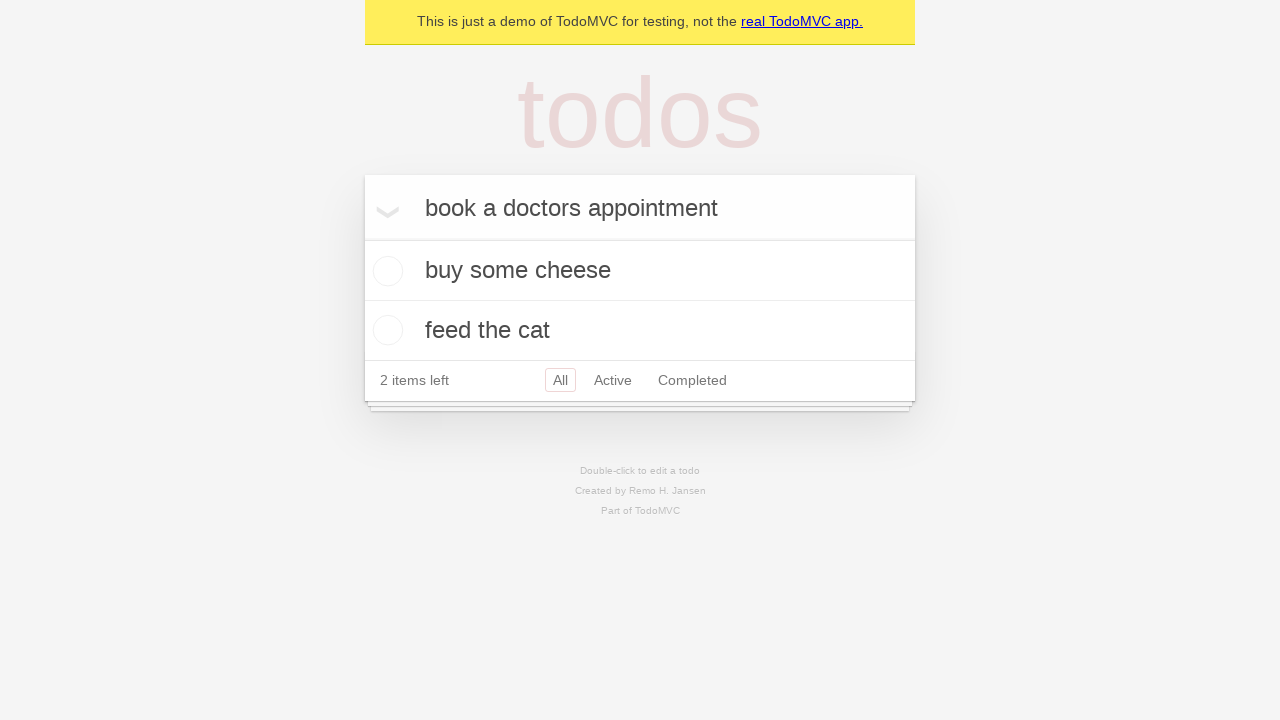

Pressed Enter to create third todo on internal:attr=[placeholder="What needs to be done?"i]
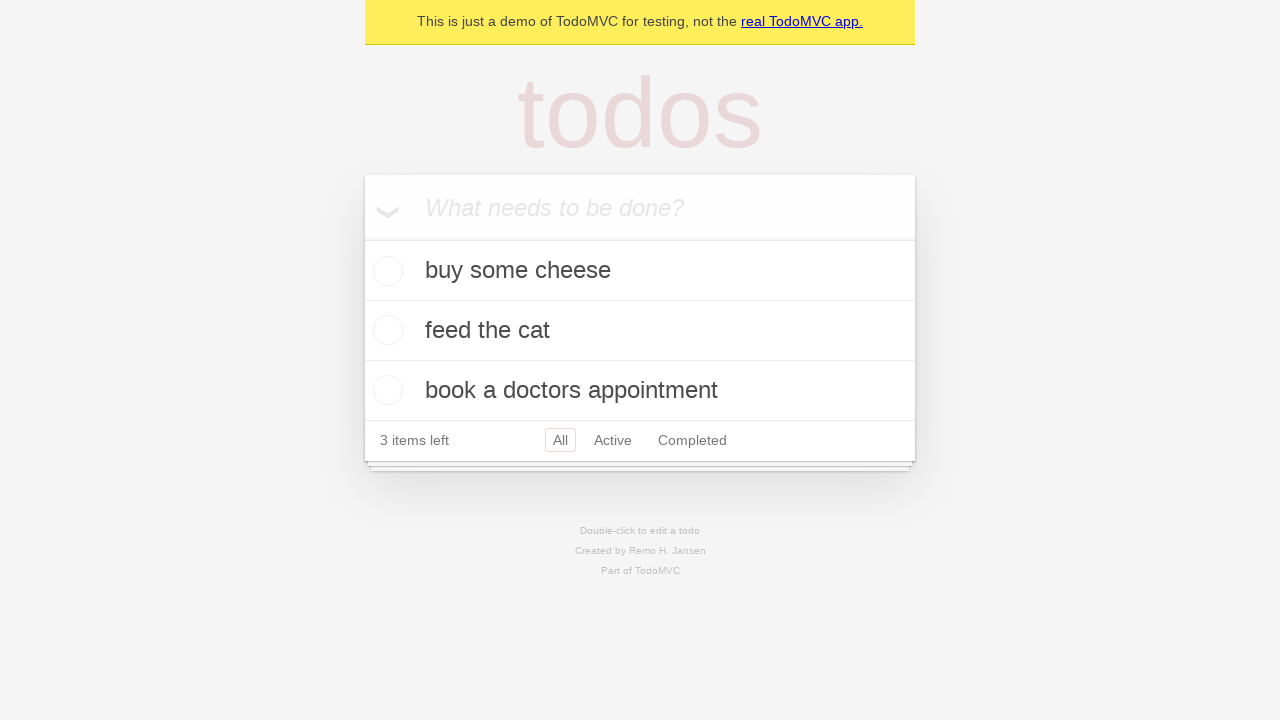

Waited for all three todos to be created
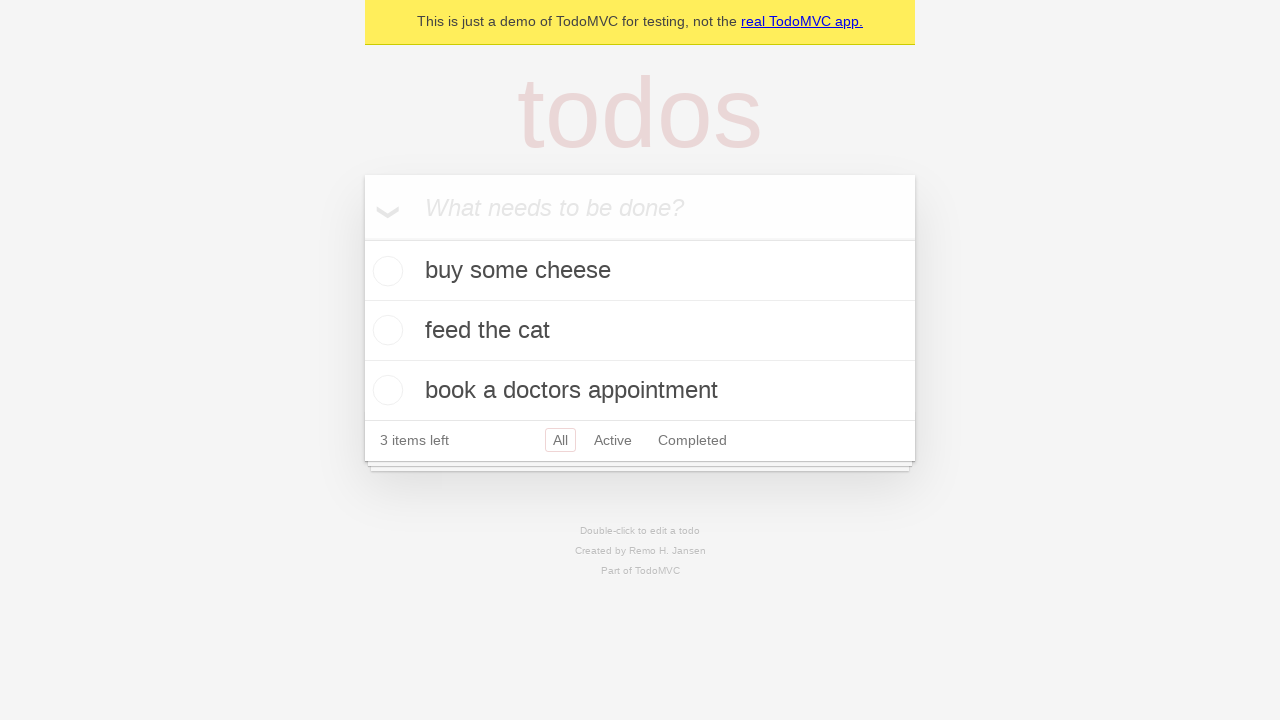

Checked 'Mark all as complete' checkbox to complete all todos at (362, 238) on internal:label="Mark all as complete"i
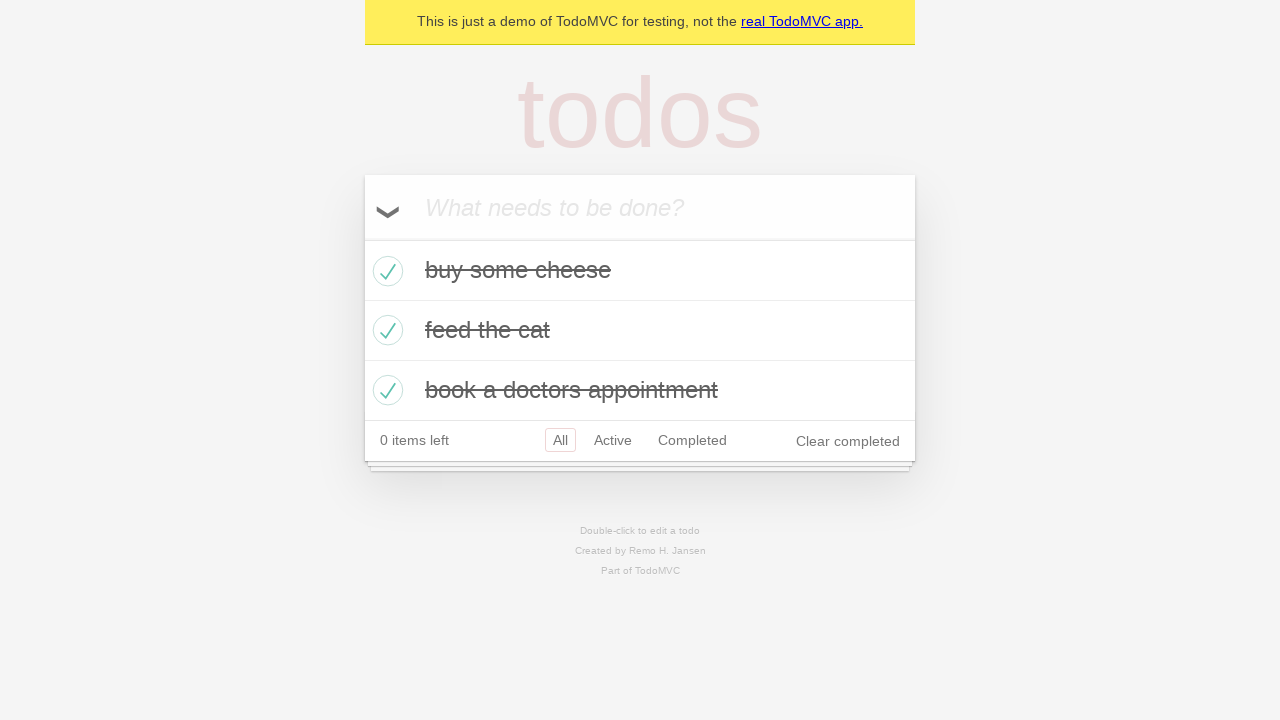

Unchecked the first todo item checkbox at (385, 271) on [data-testid='todo-item'] >> nth=0 >> internal:role=checkbox
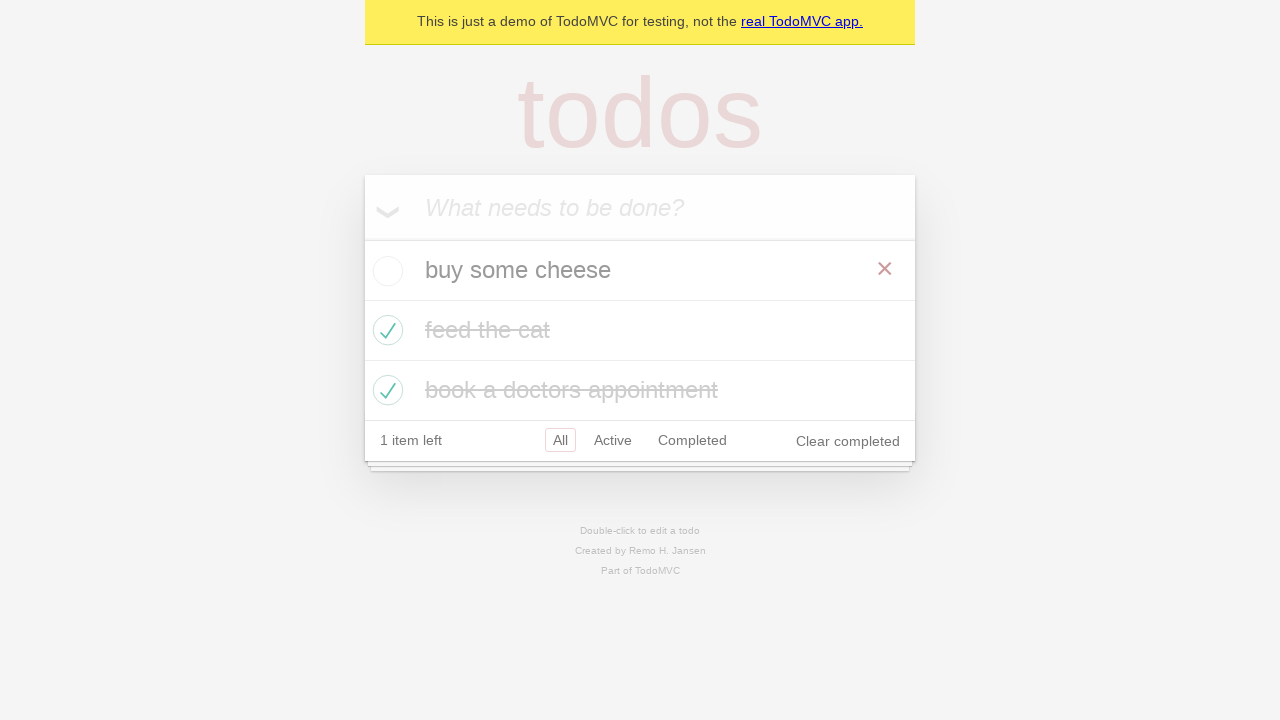

Checked the first todo item checkbox again at (385, 271) on [data-testid='todo-item'] >> nth=0 >> internal:role=checkbox
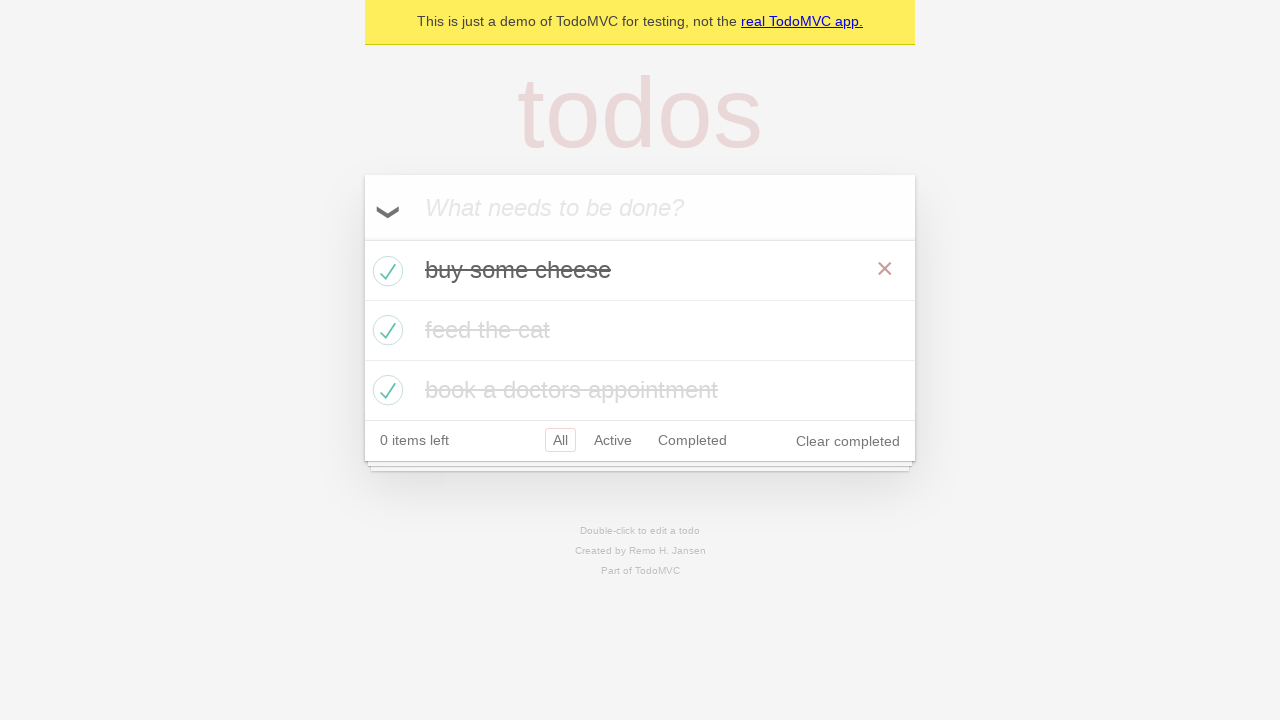

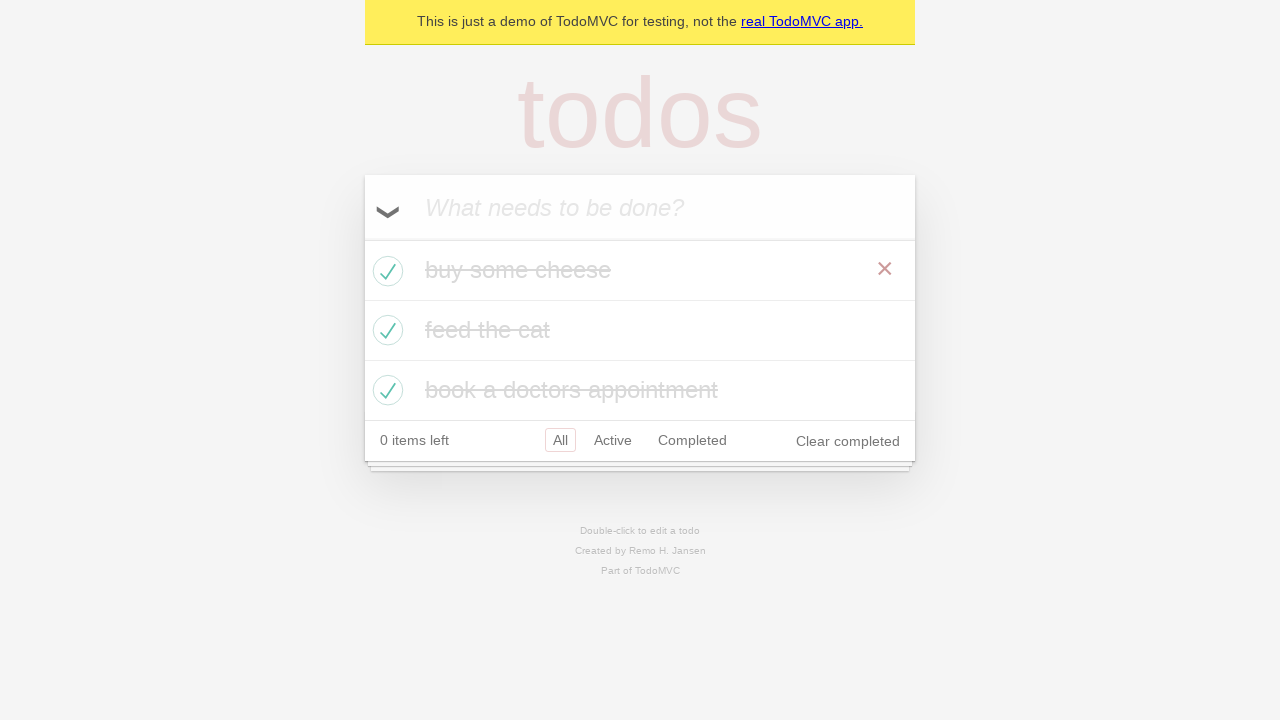